Tests click and release functionality by clicking an element that navigates to a result page

Starting URL: https://selenium.dev/selenium/web/mouse_interaction.html

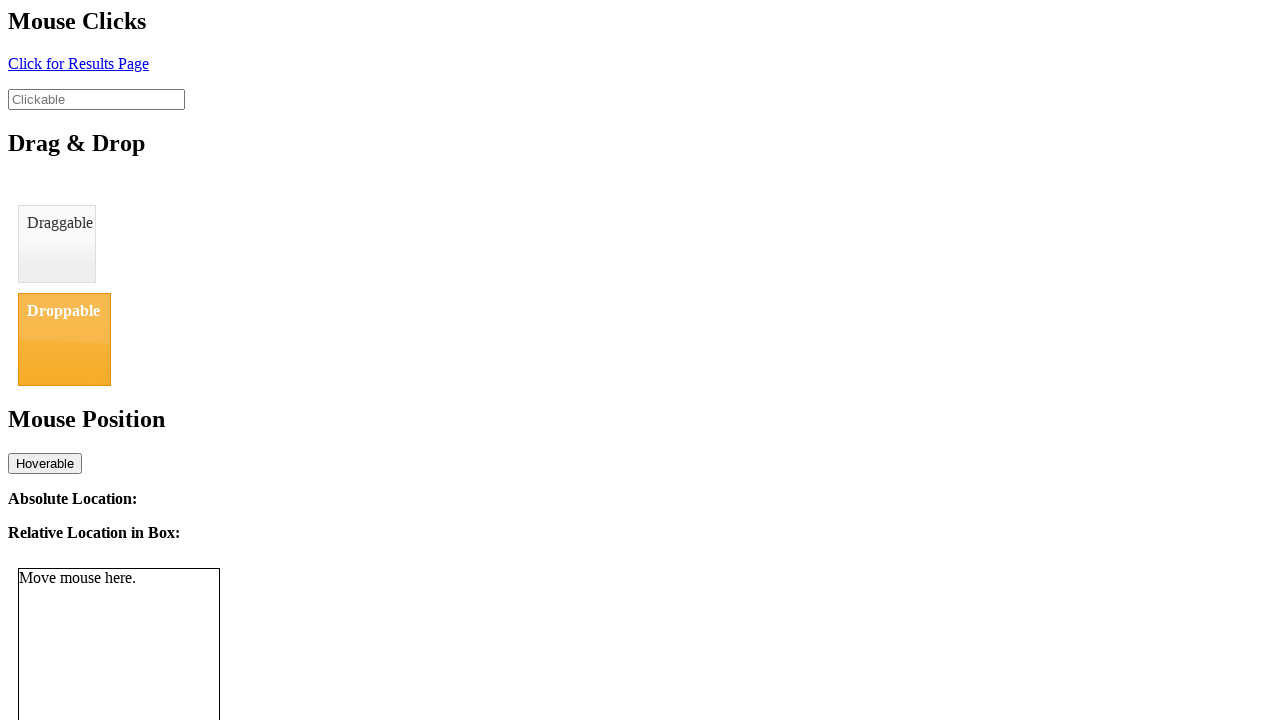

Clicked the element with id 'click' at (78, 63) on #click
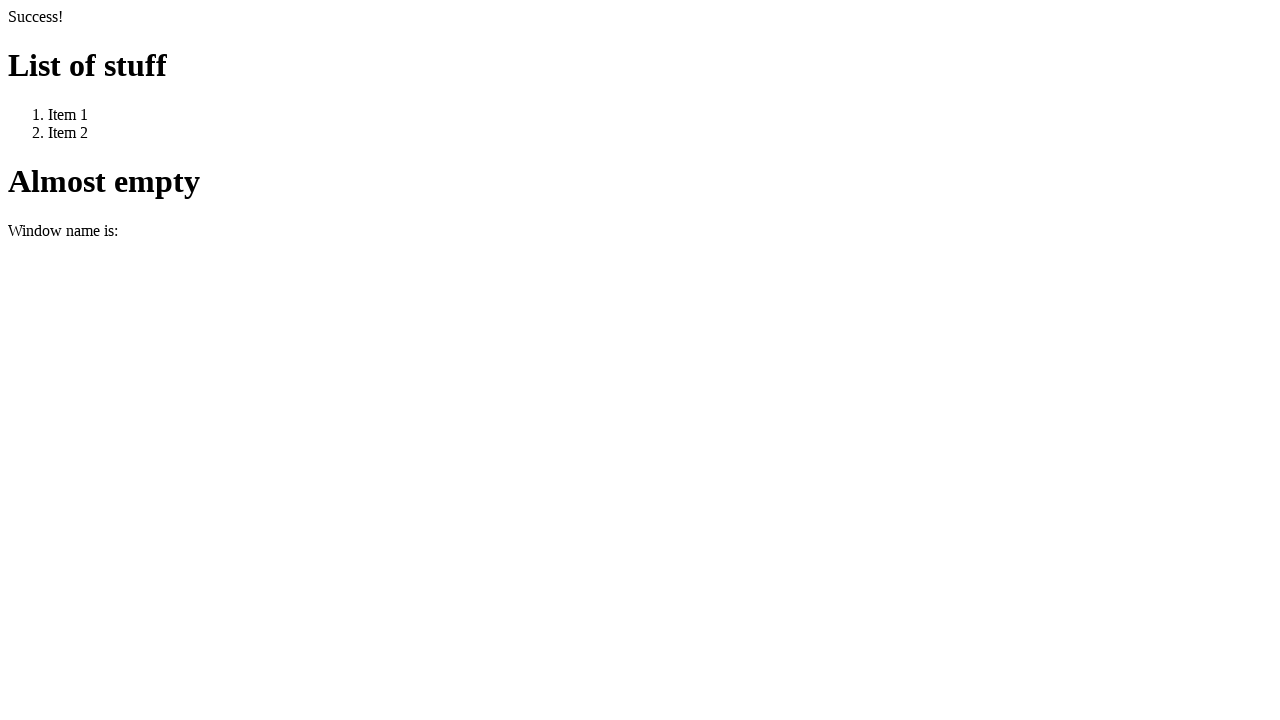

Navigation completed and resultPage.html loaded
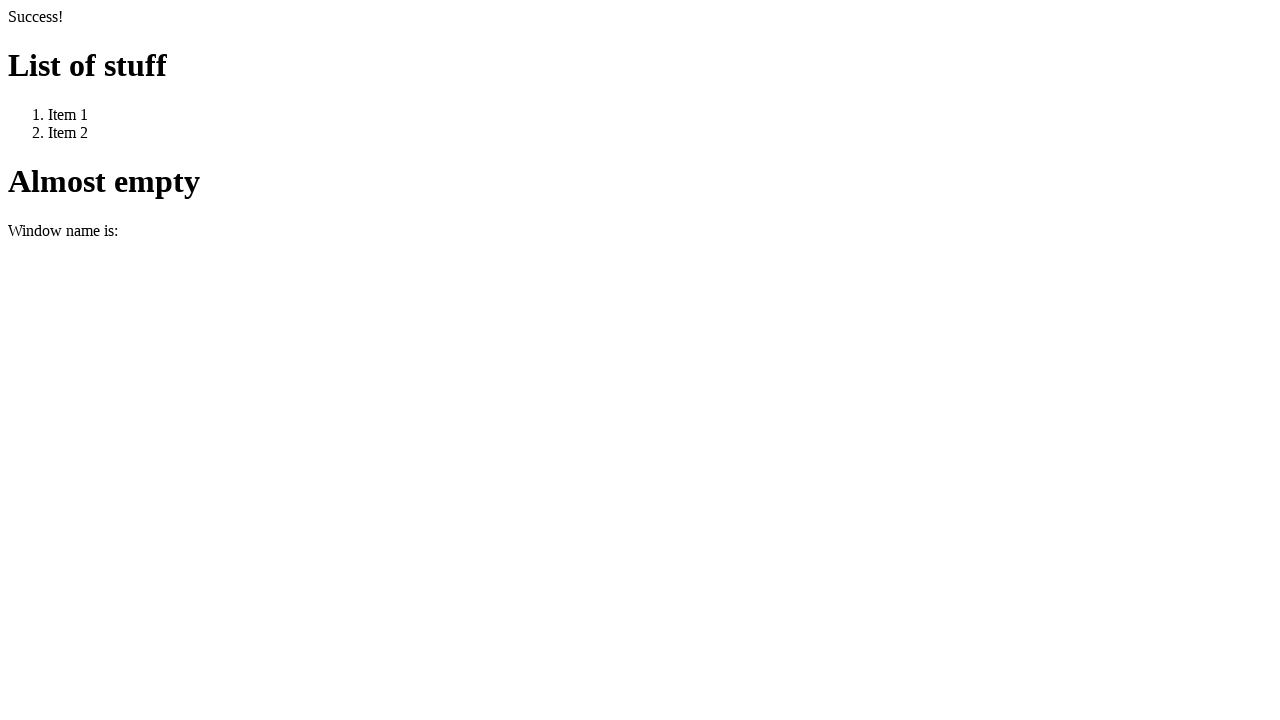

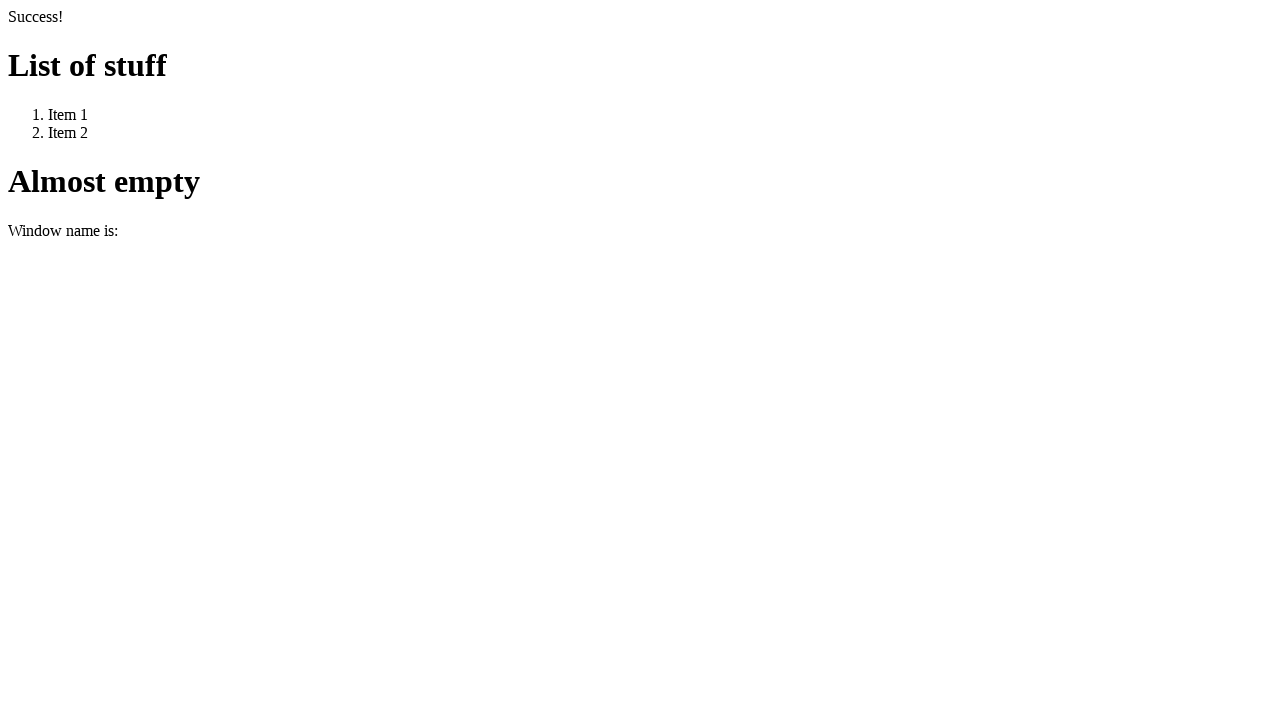